Tests a page with delayed element loading by clicking a button and verifying the success message that appears after a delay

Starting URL: http://suninjuly.github.io/wait1.html

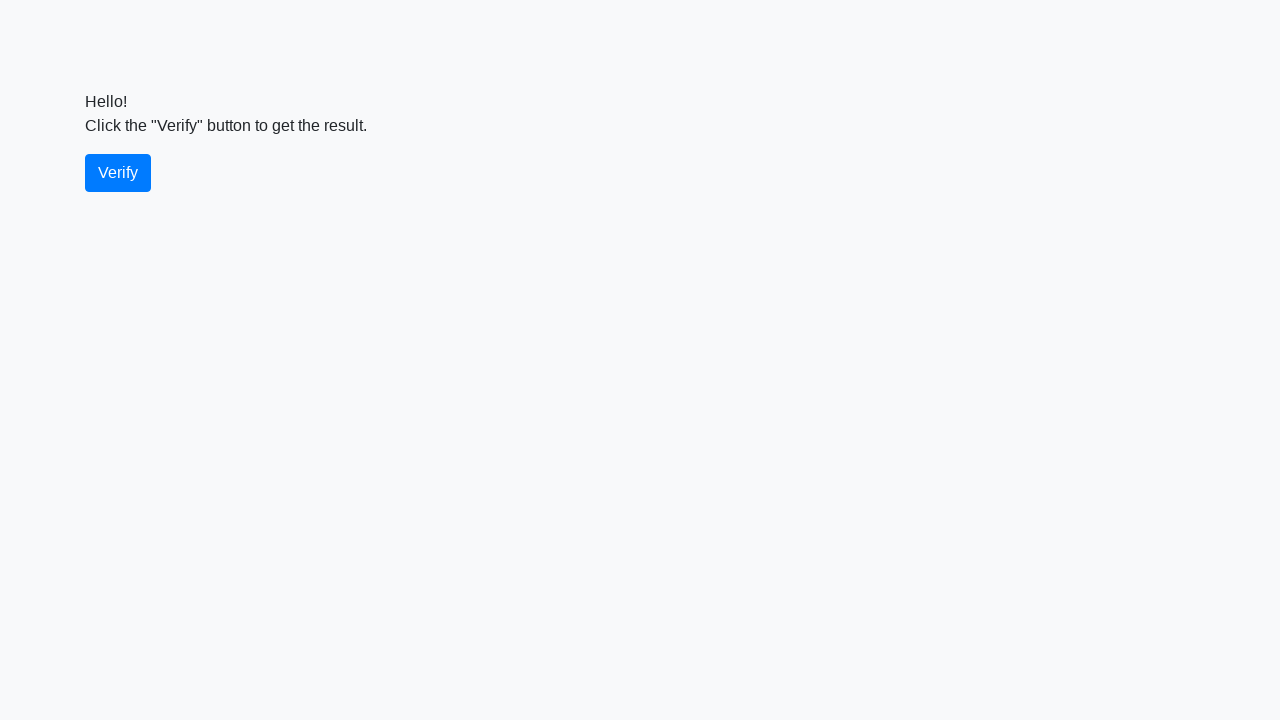

Clicked button to trigger verification at (118, 173) on xpath=//button
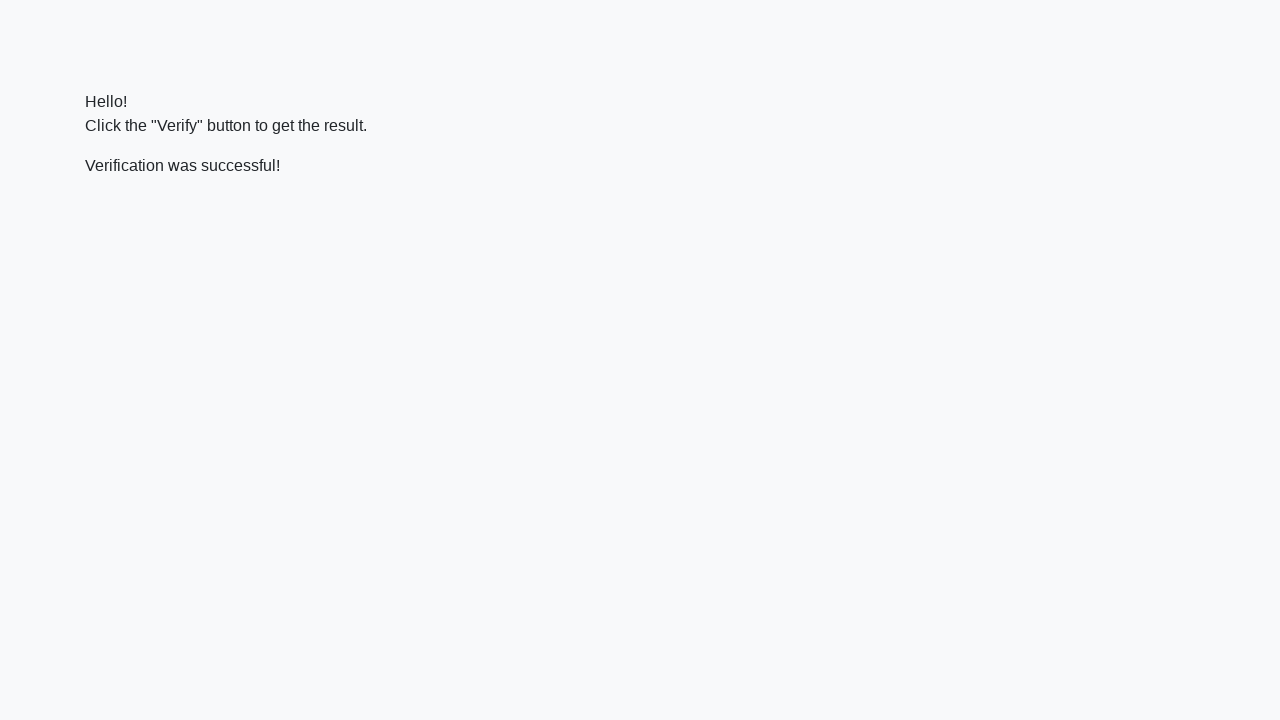

Success message element loaded after delay
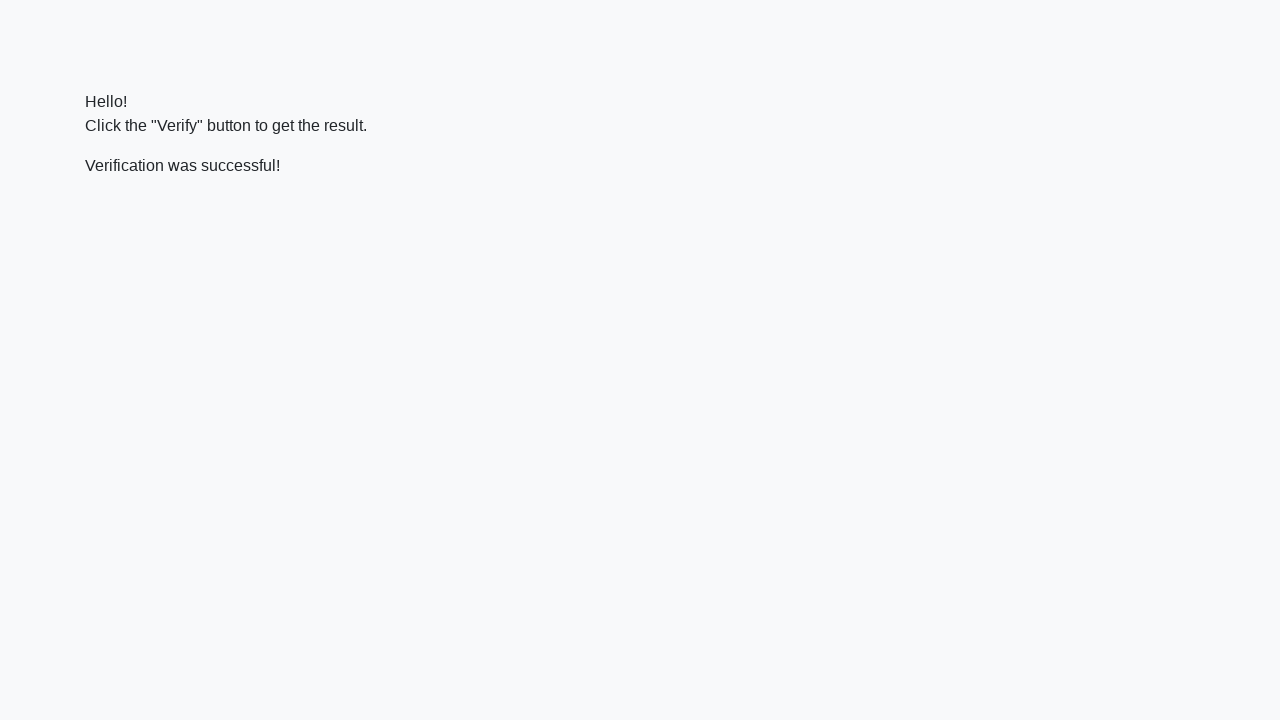

Located success message element
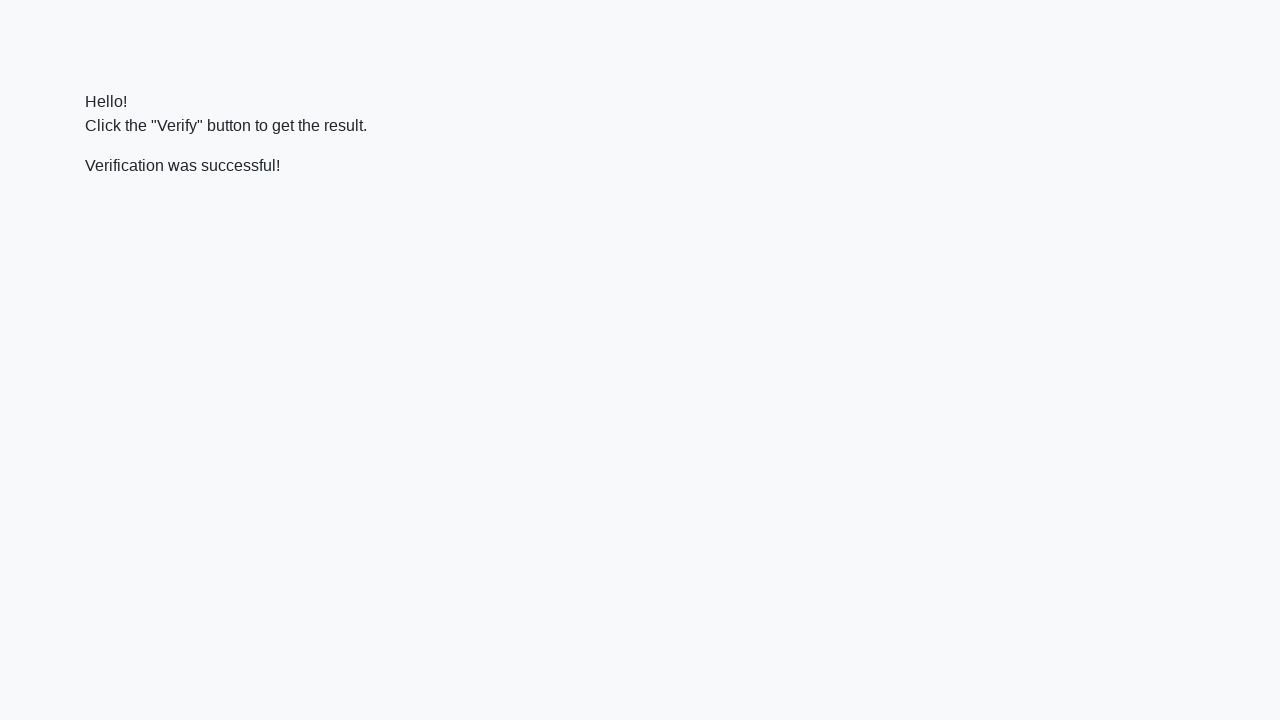

Verified success message text content is correct
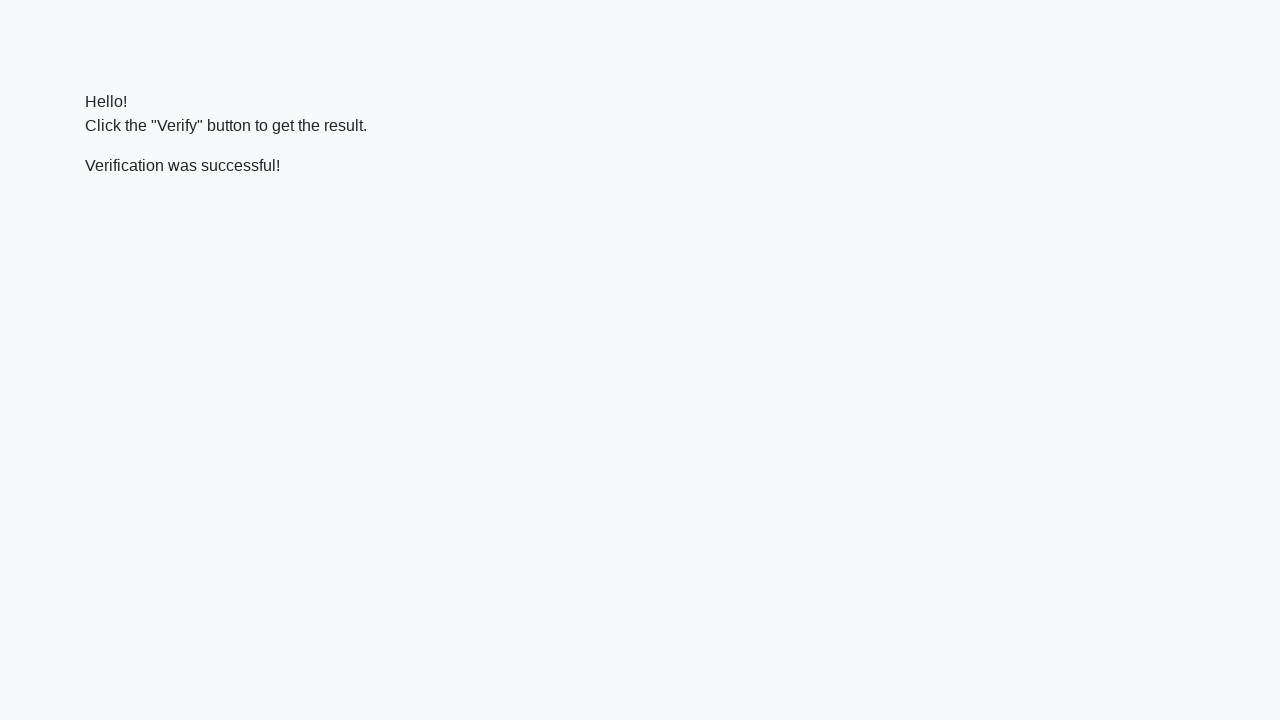

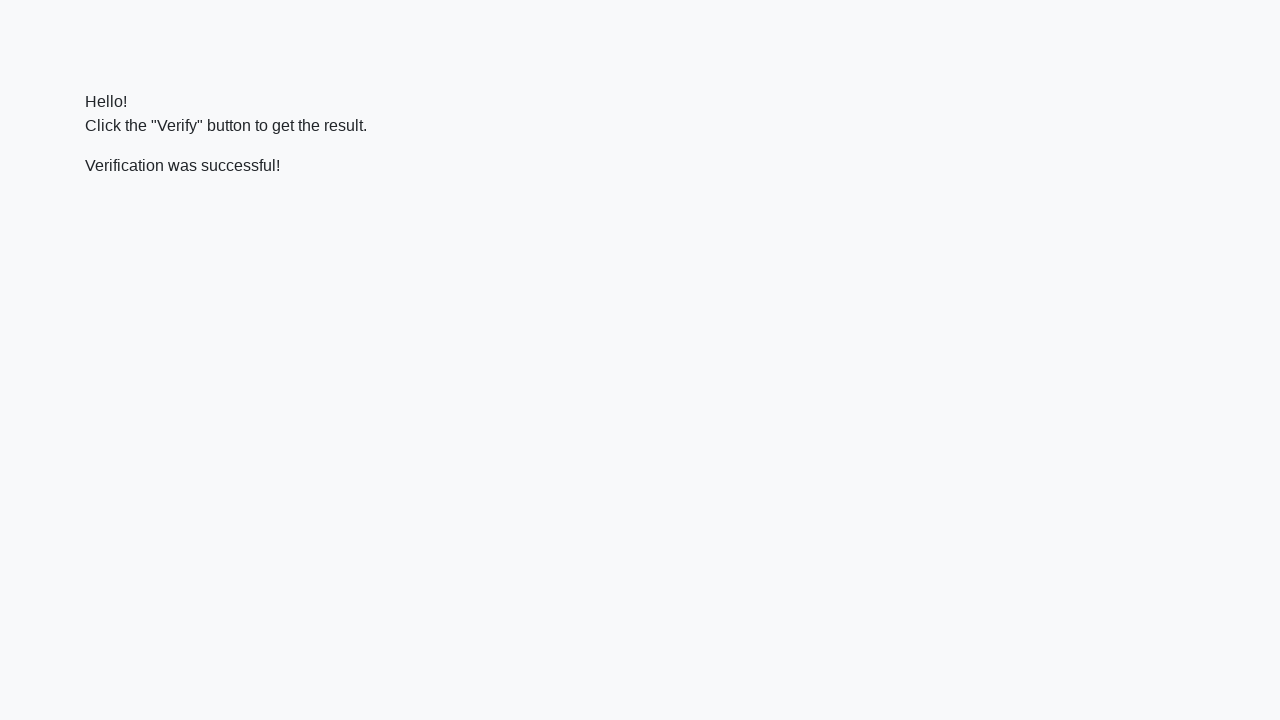